Tests dropdown functionality by selecting an option using visible text "Option2"

Starting URL: https://rahulshettyacademy.com/AutomationPractice/

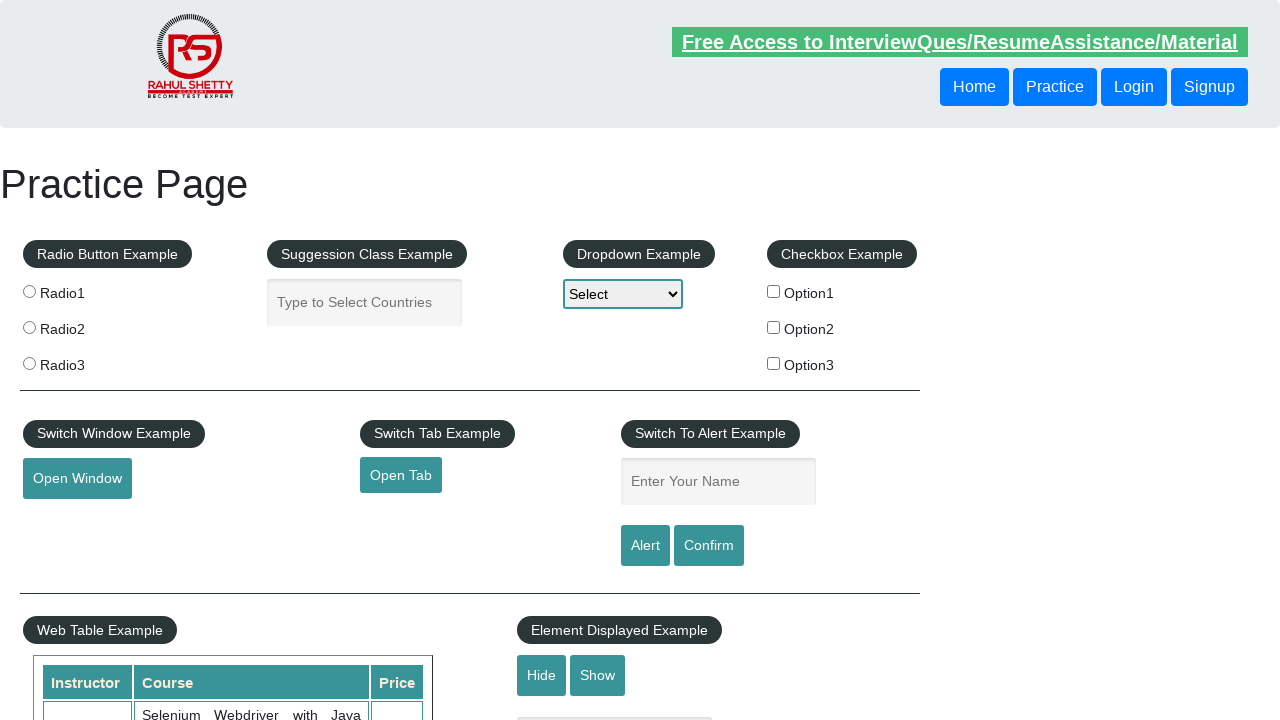

Navigated to https://rahulshettyacademy.com/AutomationPractice/
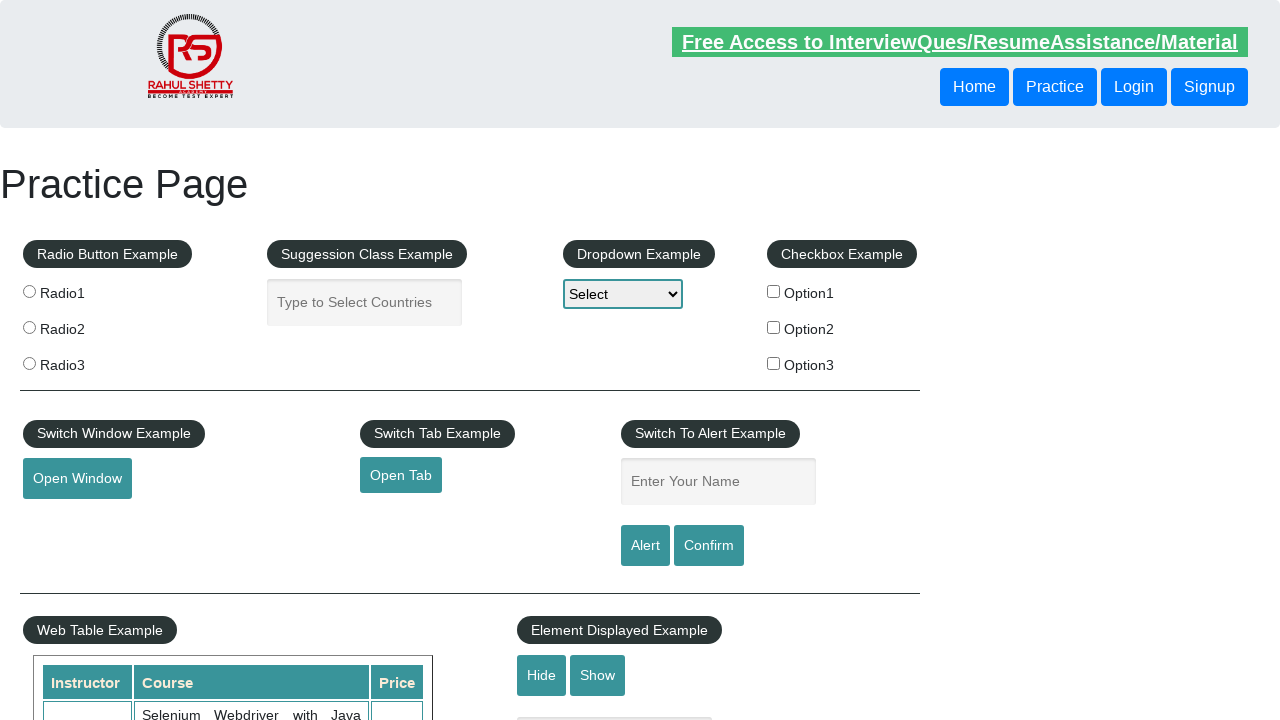

Selected 'Option2' from dropdown using visible text on select#dropdown-class-example
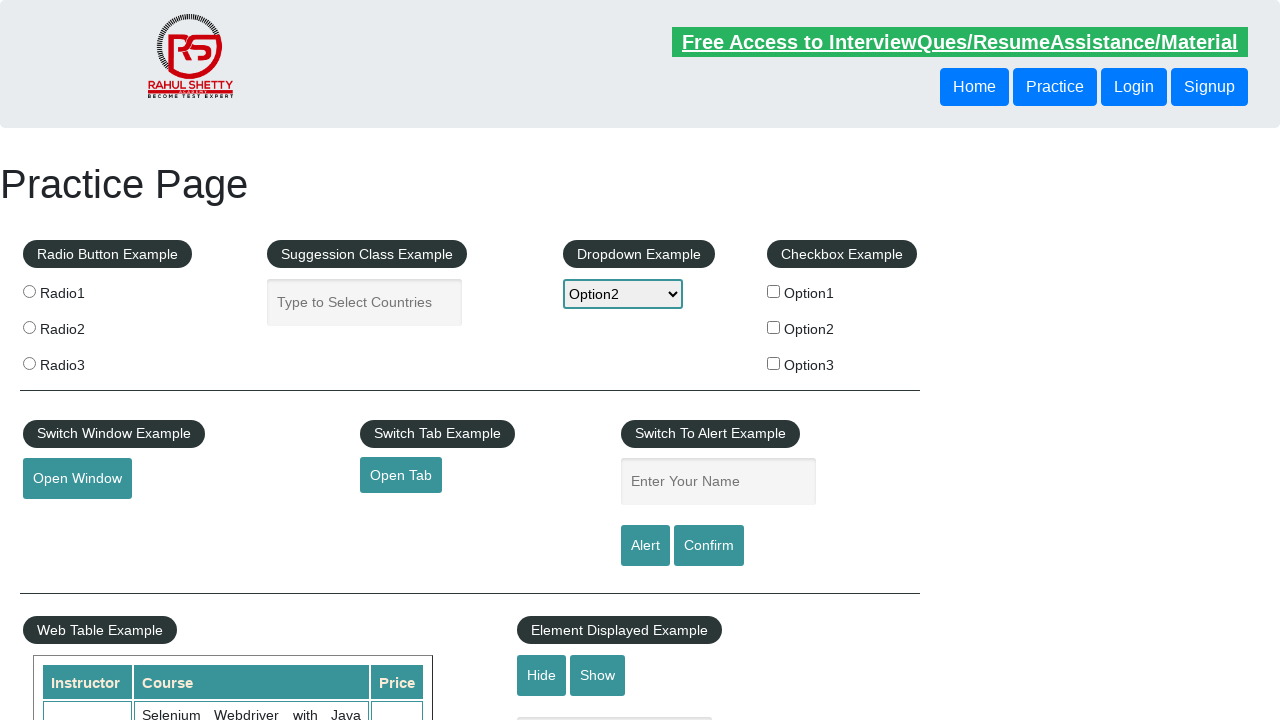

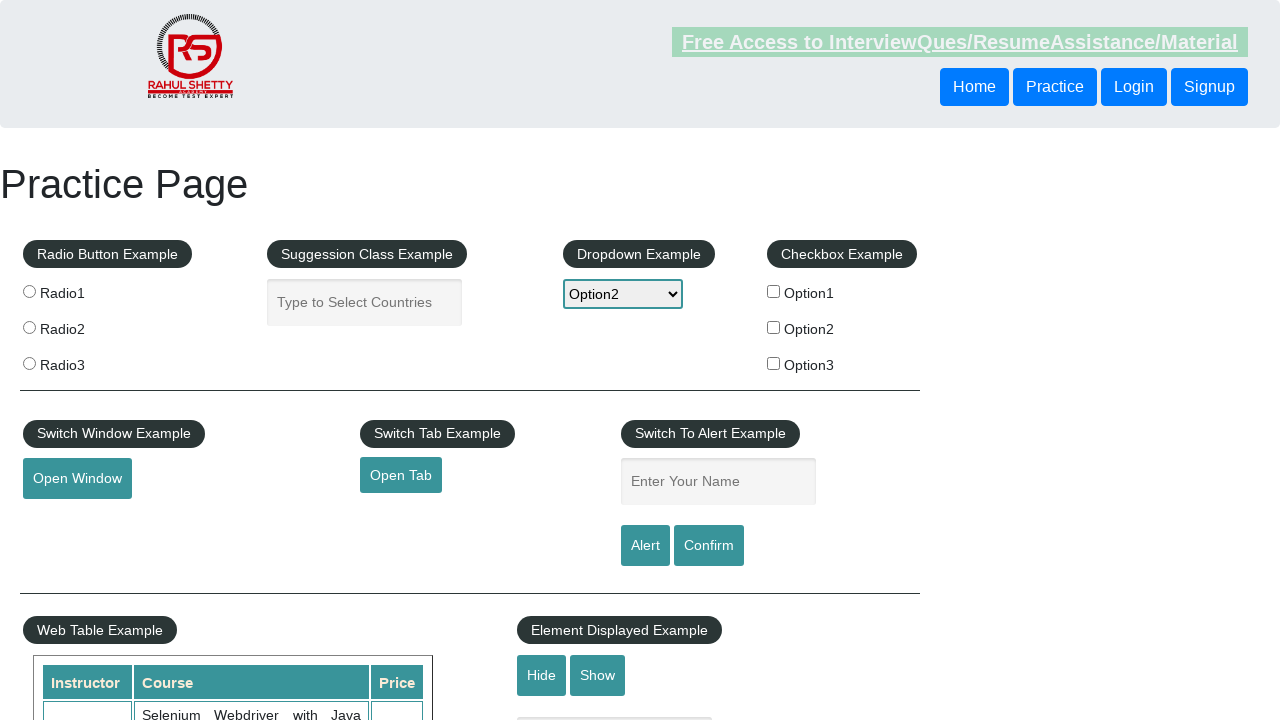